Tests dropdown functionality by clicking a dropdown button and then selecting the Flipkart link option

Starting URL: https://omayo.blogspot.com/

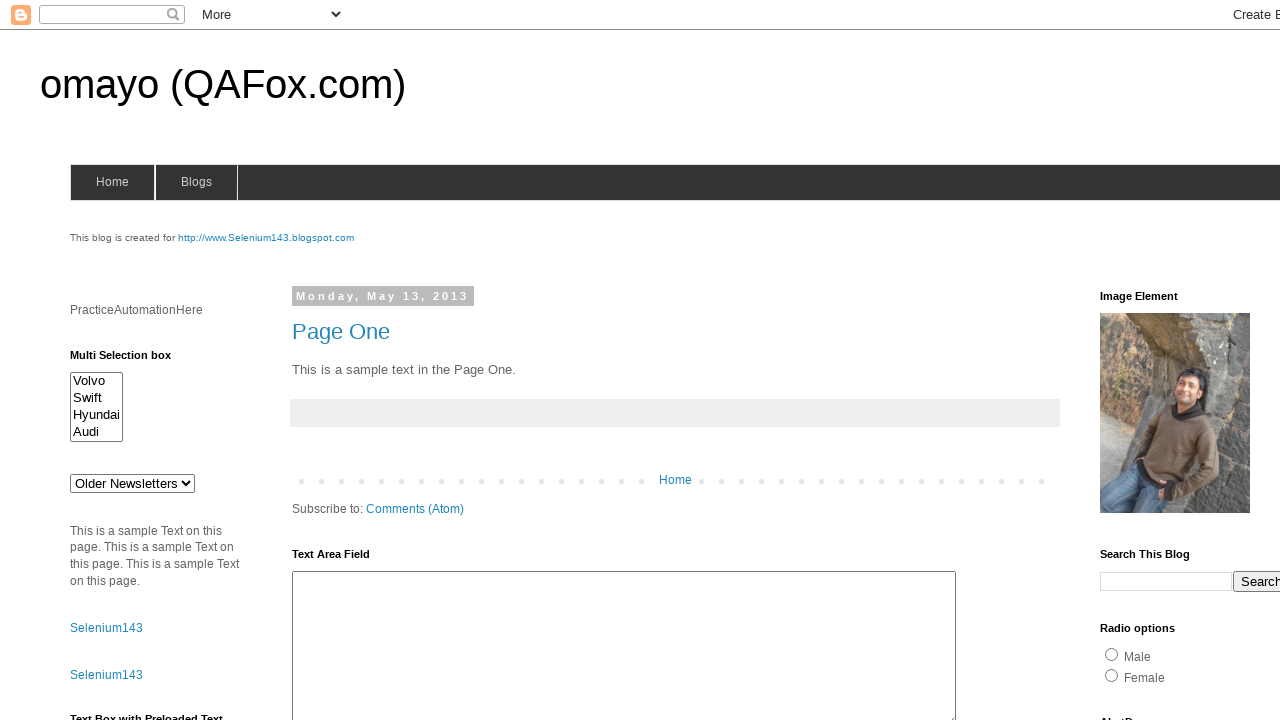

Dropdown button became visible
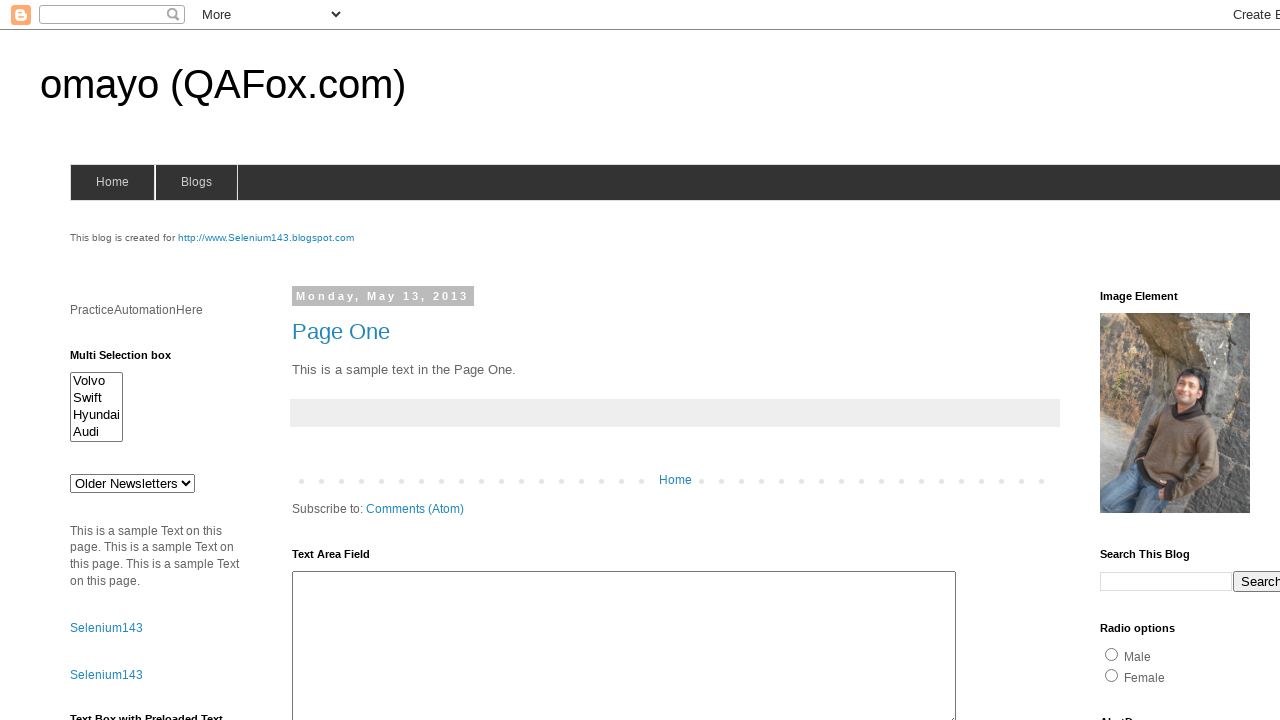

Clicked the Dropdown button at (1227, 360) on xpath=//button[text()='Dropdown']
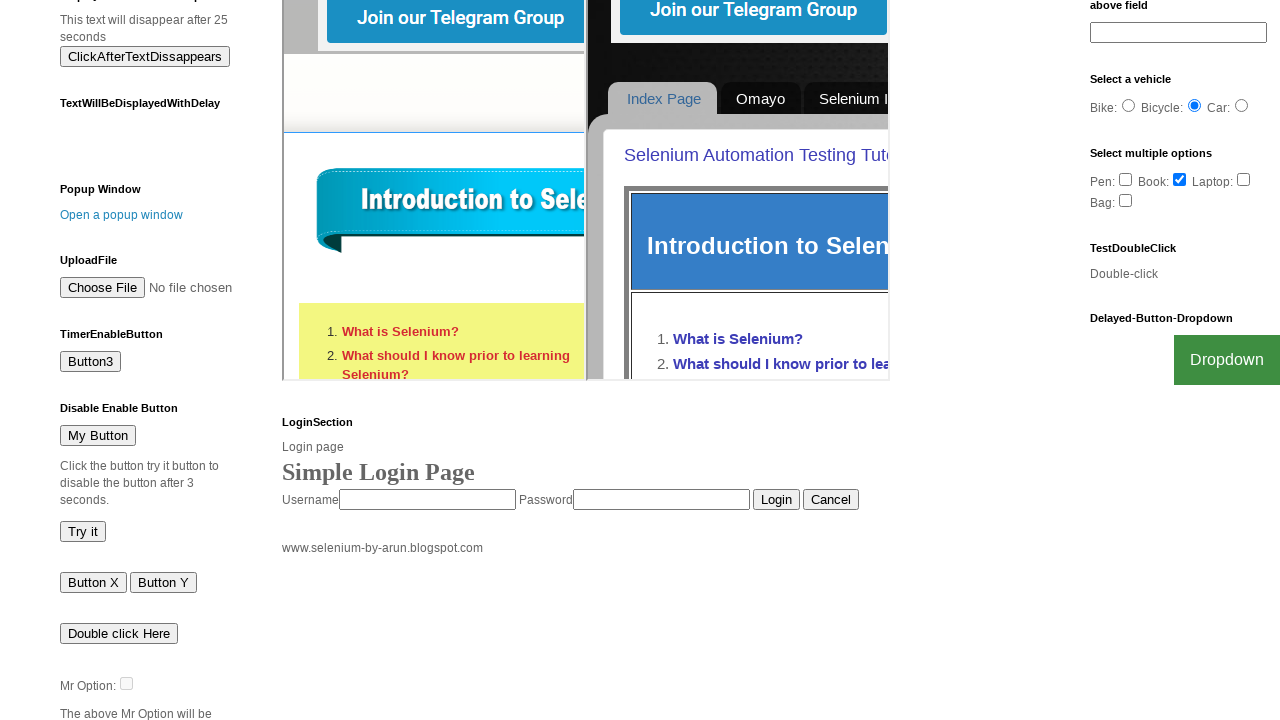

Clicked on the Flipkart link option at (1200, 700) on text=Flipkart
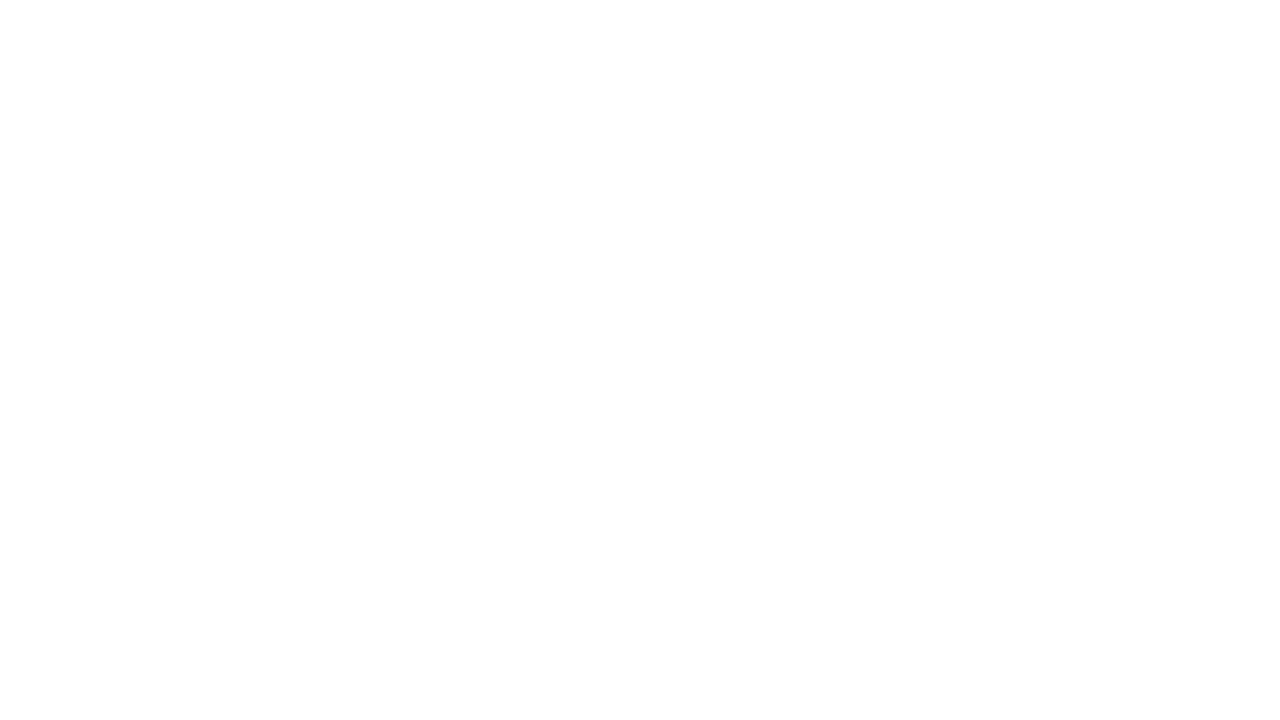

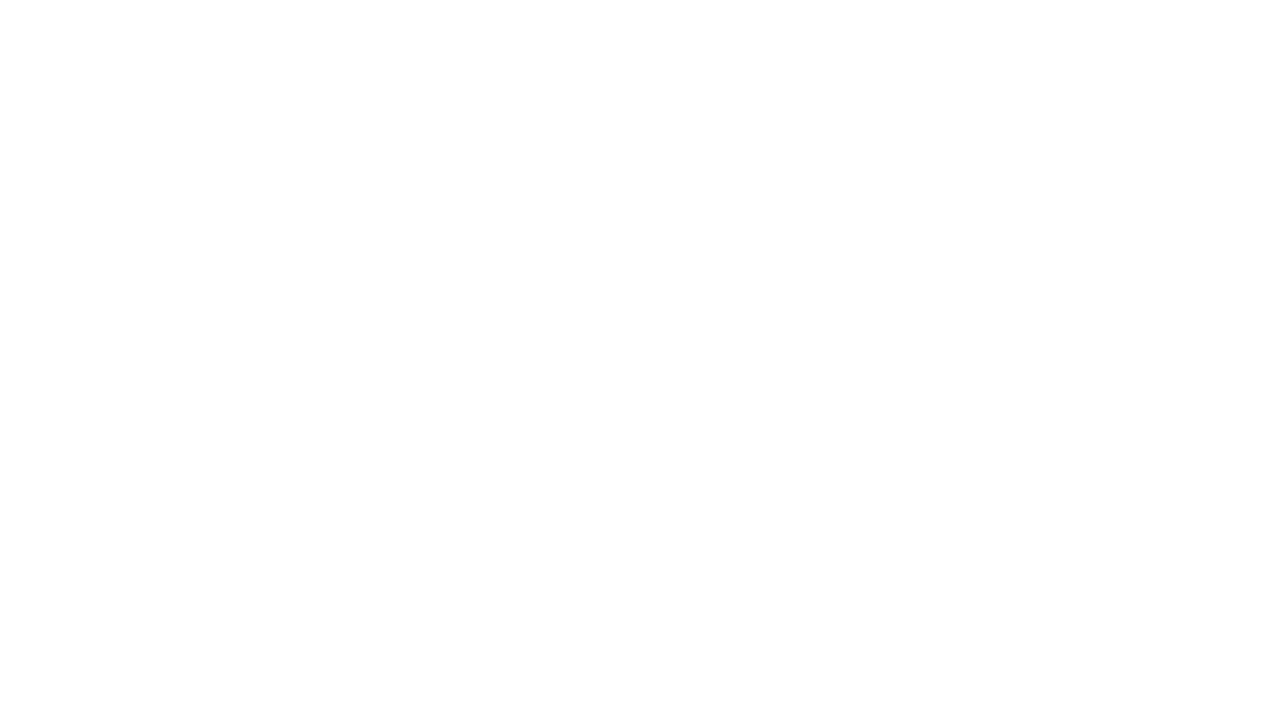